Tests scrolling functionality on a practice automation page by scrolling the page down and then scrolling within a fixed-header table element to verify table content is accessible.

Starting URL: https://rahulshettyacademy.com/AutomationPractice/

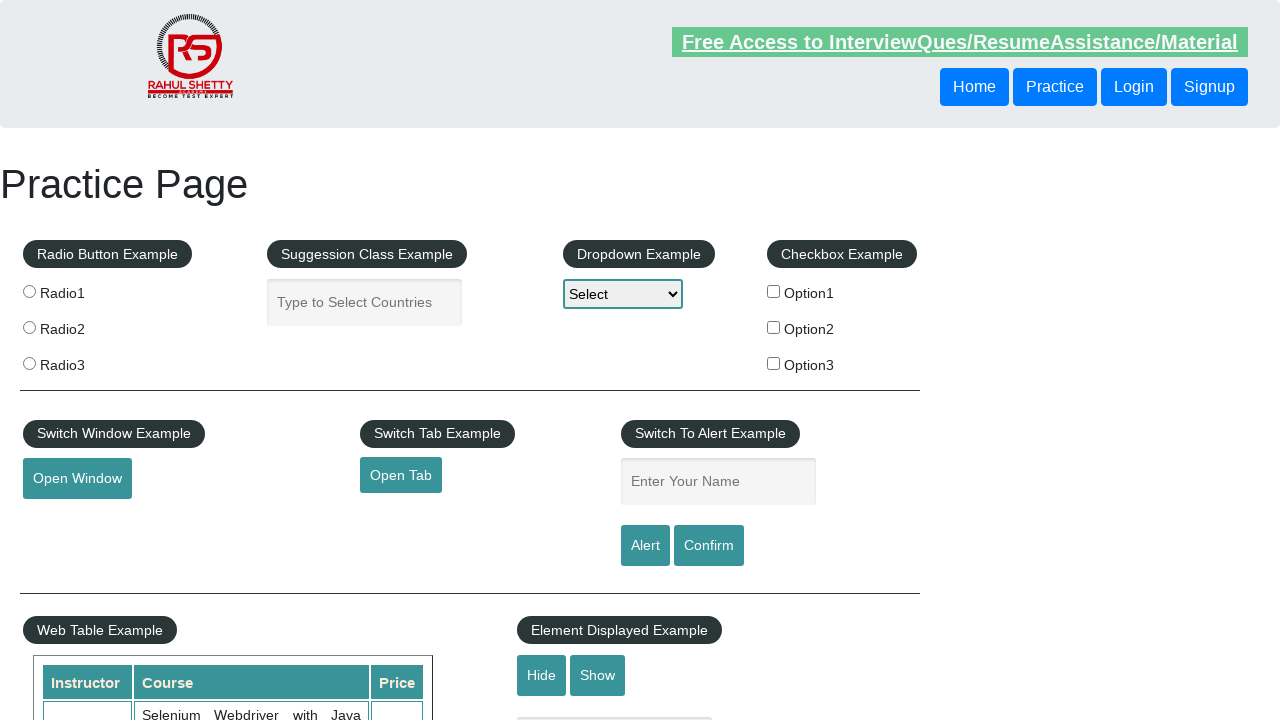

Scrolled page down by 500 pixels
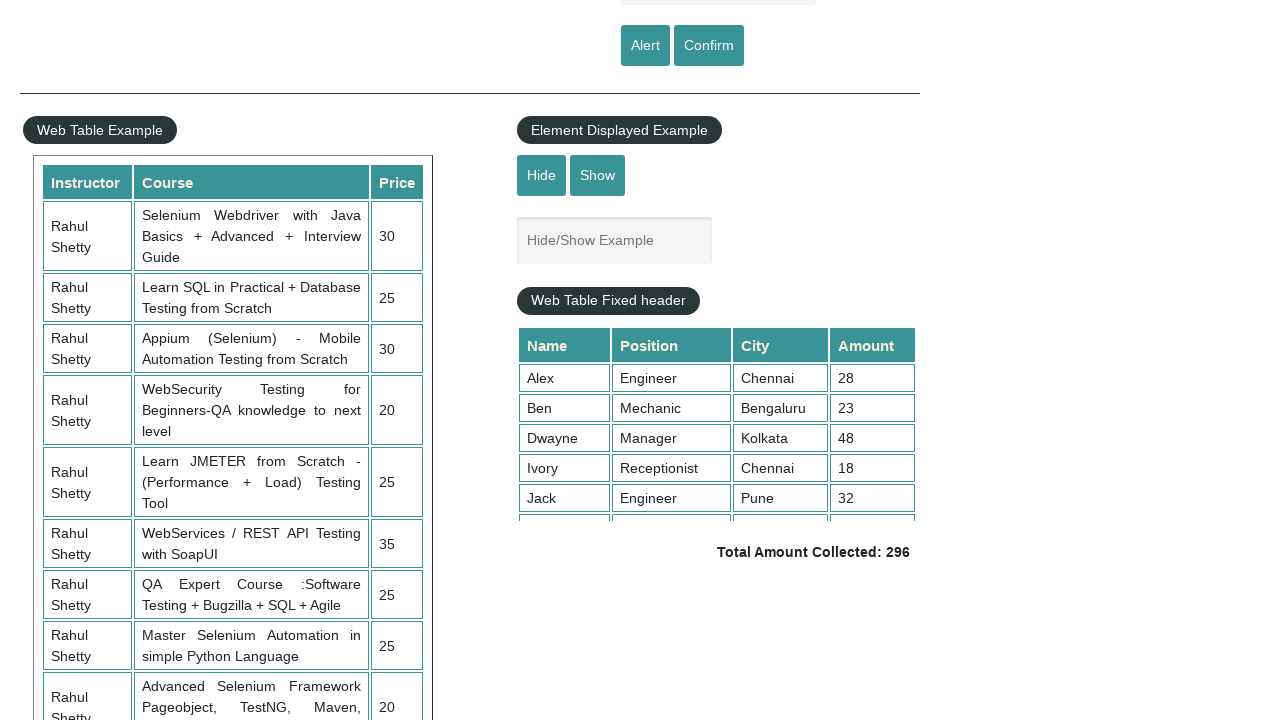

Fixed-header table element is now visible
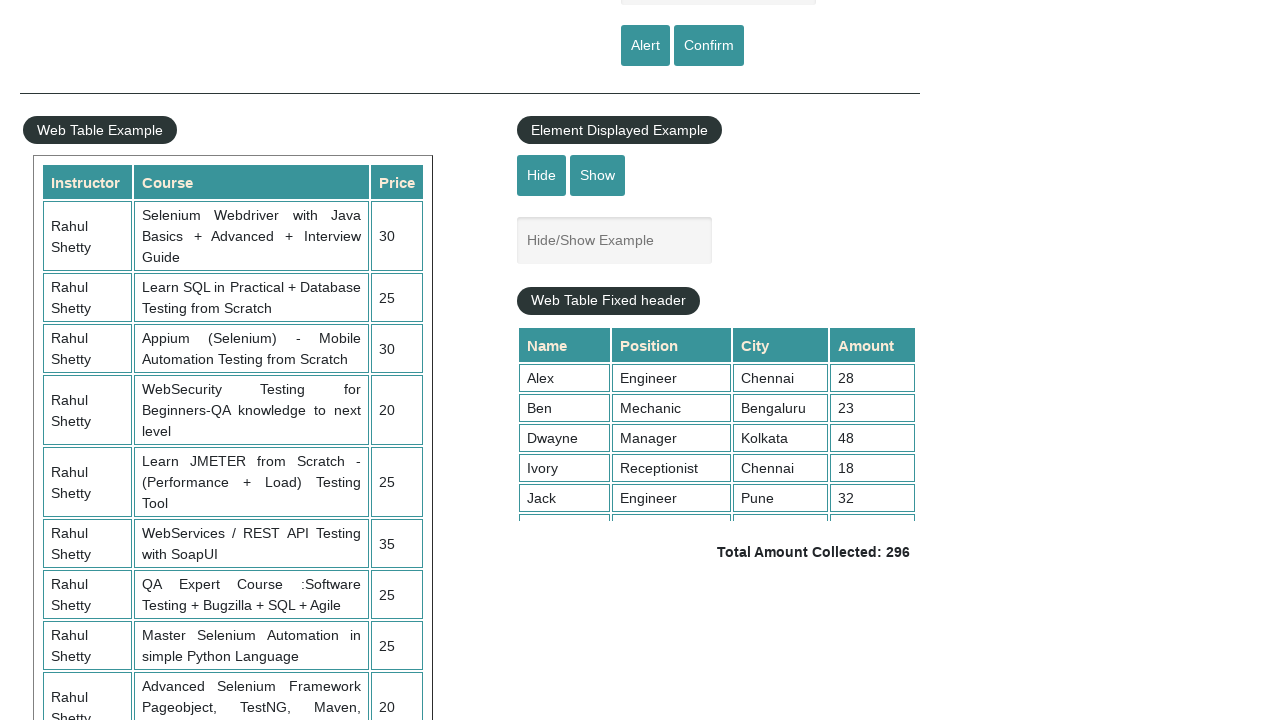

Scrolled within the fixed-header table element by 5000 pixels
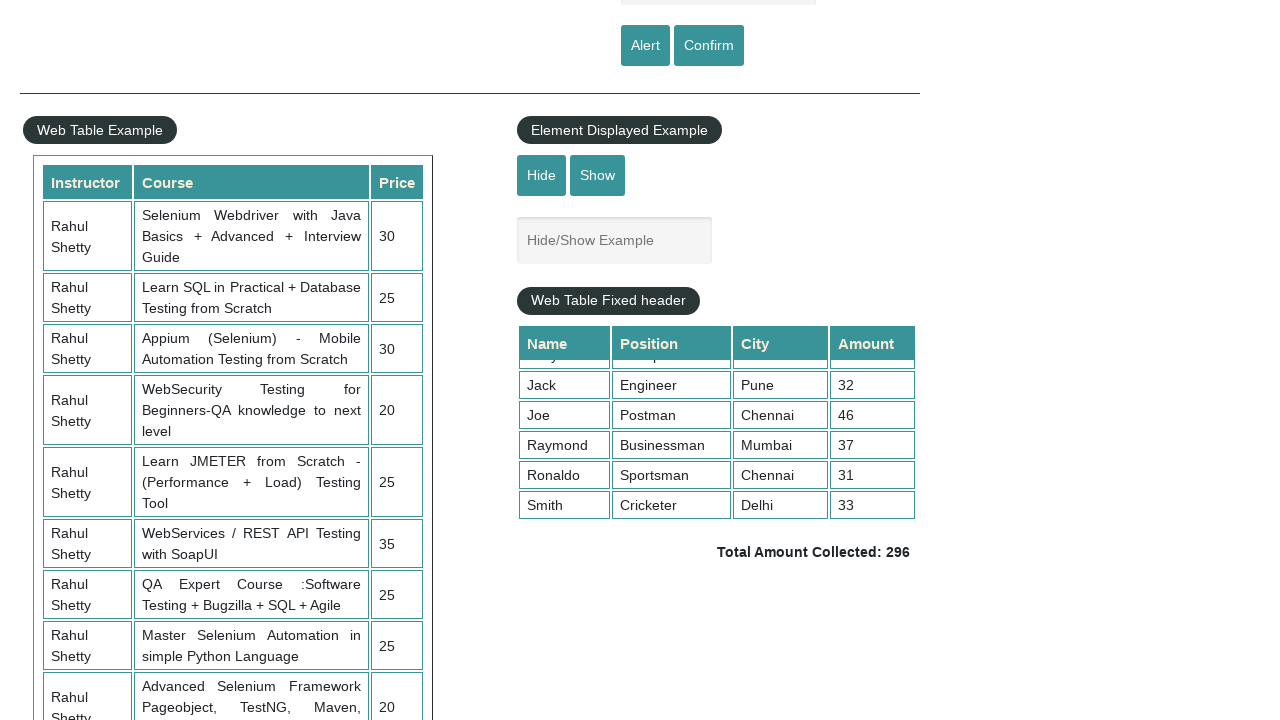

Table cells loaded and table content is accessible
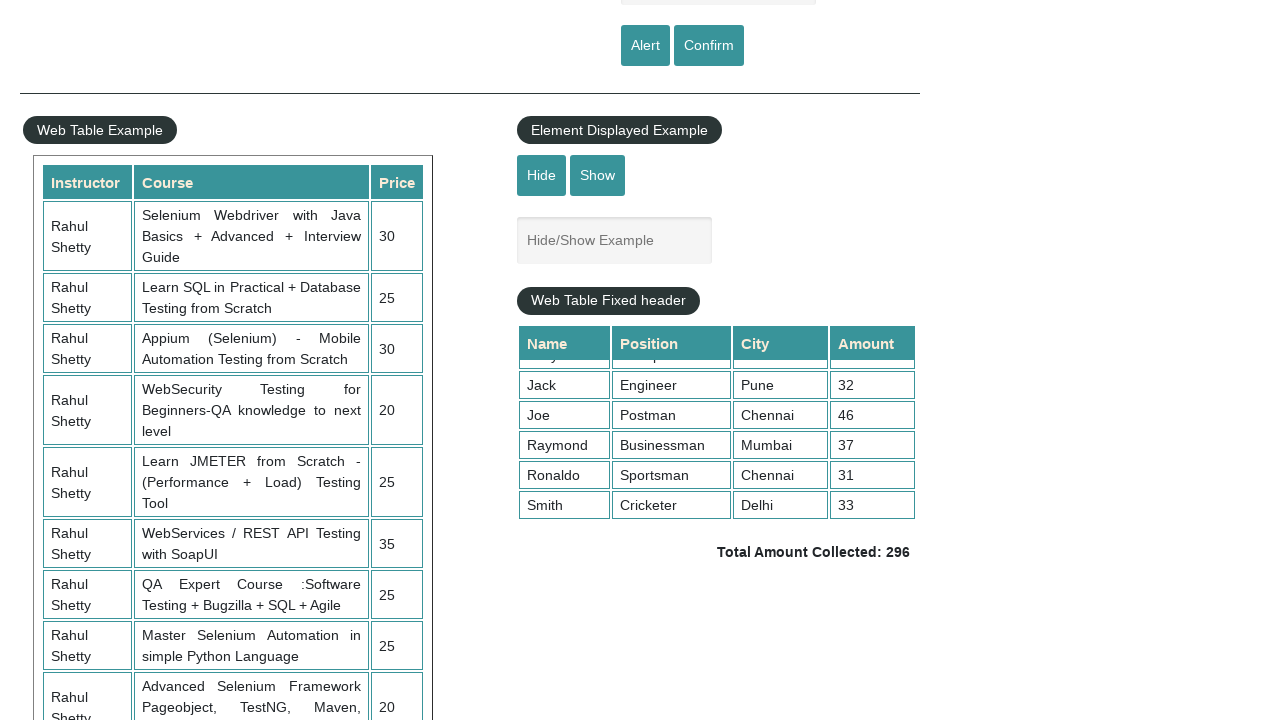

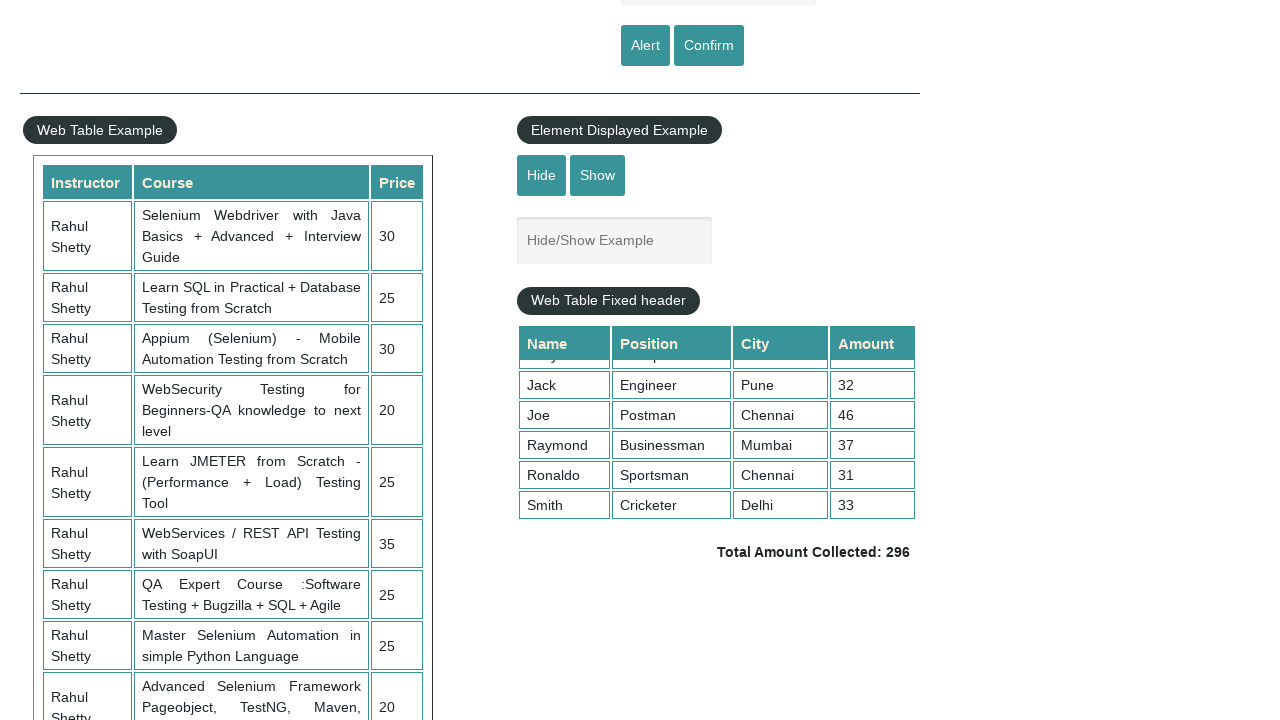